Tests e-commerce shopping flow by adding specific items (Brocolli, Cucumber, Beetroot, Tomato) to cart, proceeding to checkout, and applying a promo code on a practice shopping site.

Starting URL: https://rahulshettyacademy.com/seleniumPractise/#/

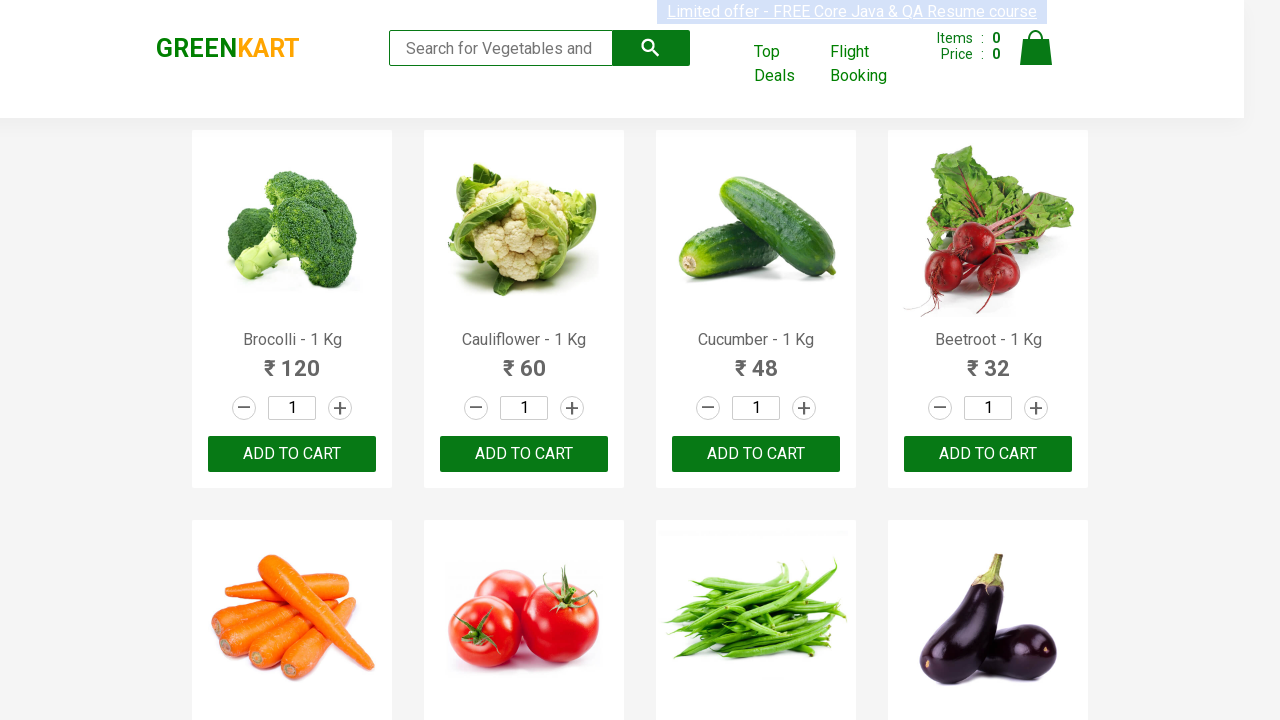

Products loaded on the page
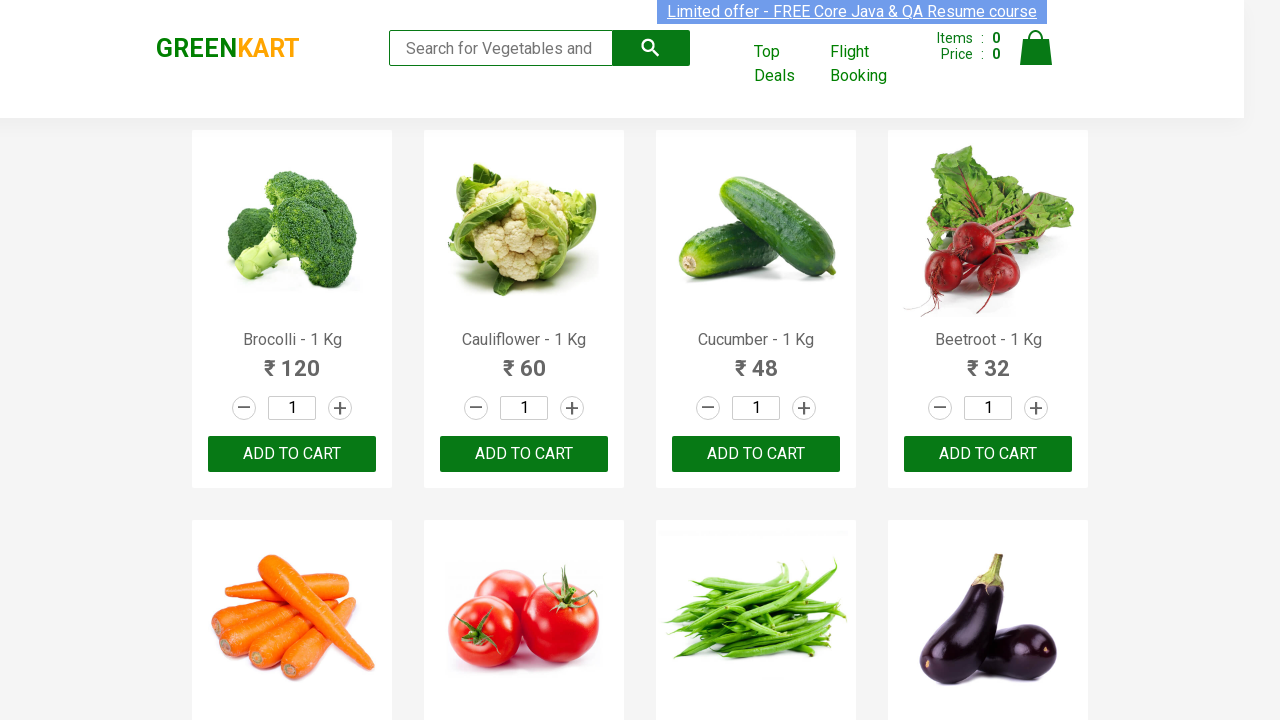

Retrieved all product name elements
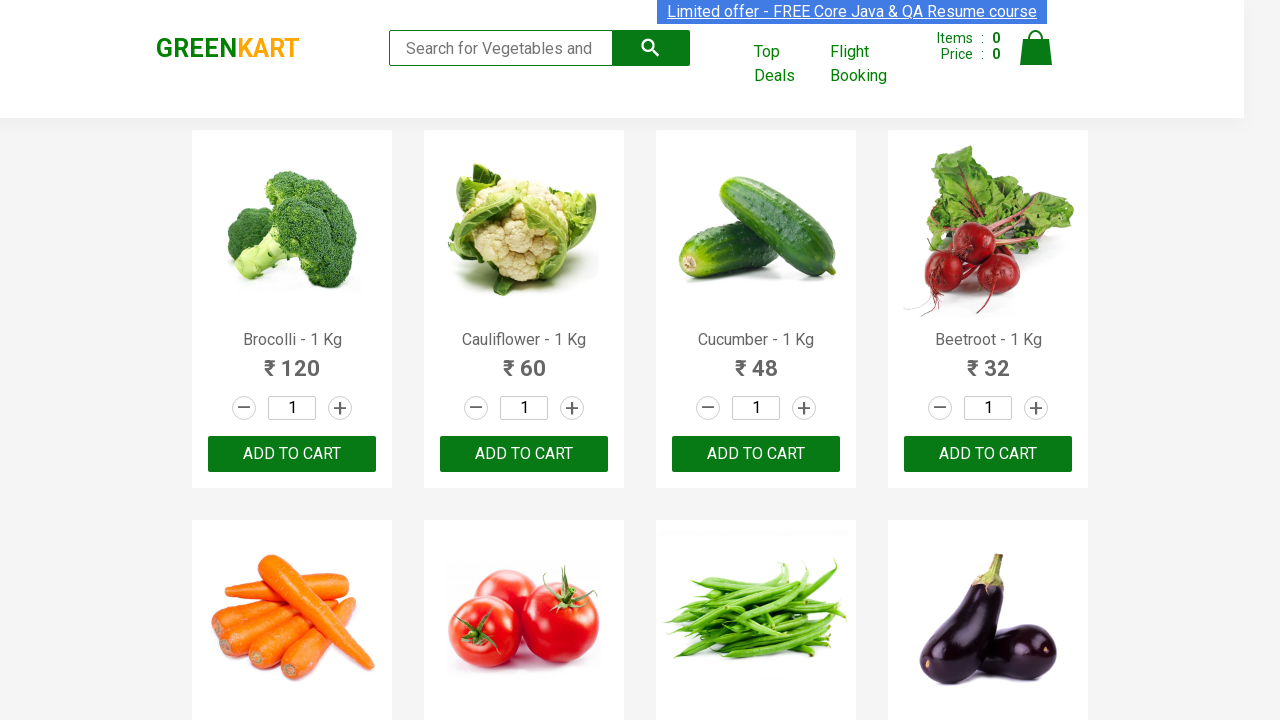

Retrieved all add to cart buttons
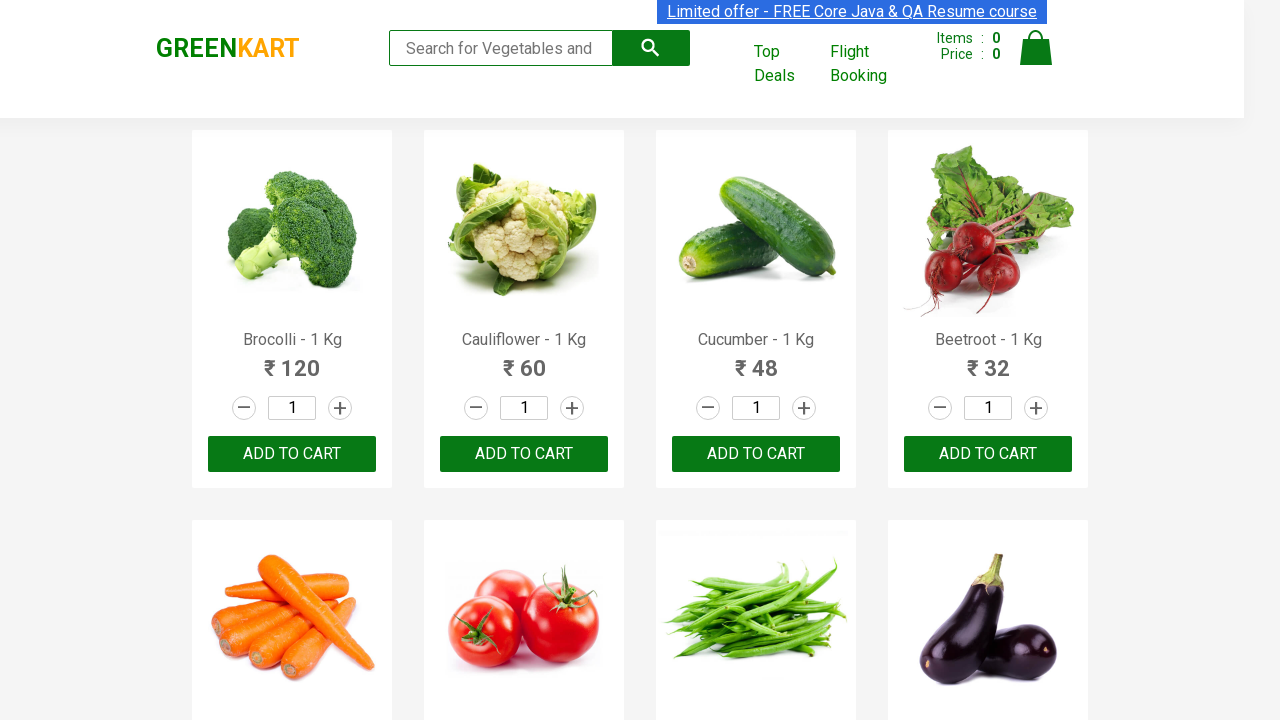

Added Brocolli to cart at (292, 454) on div.product-action button >> nth=0
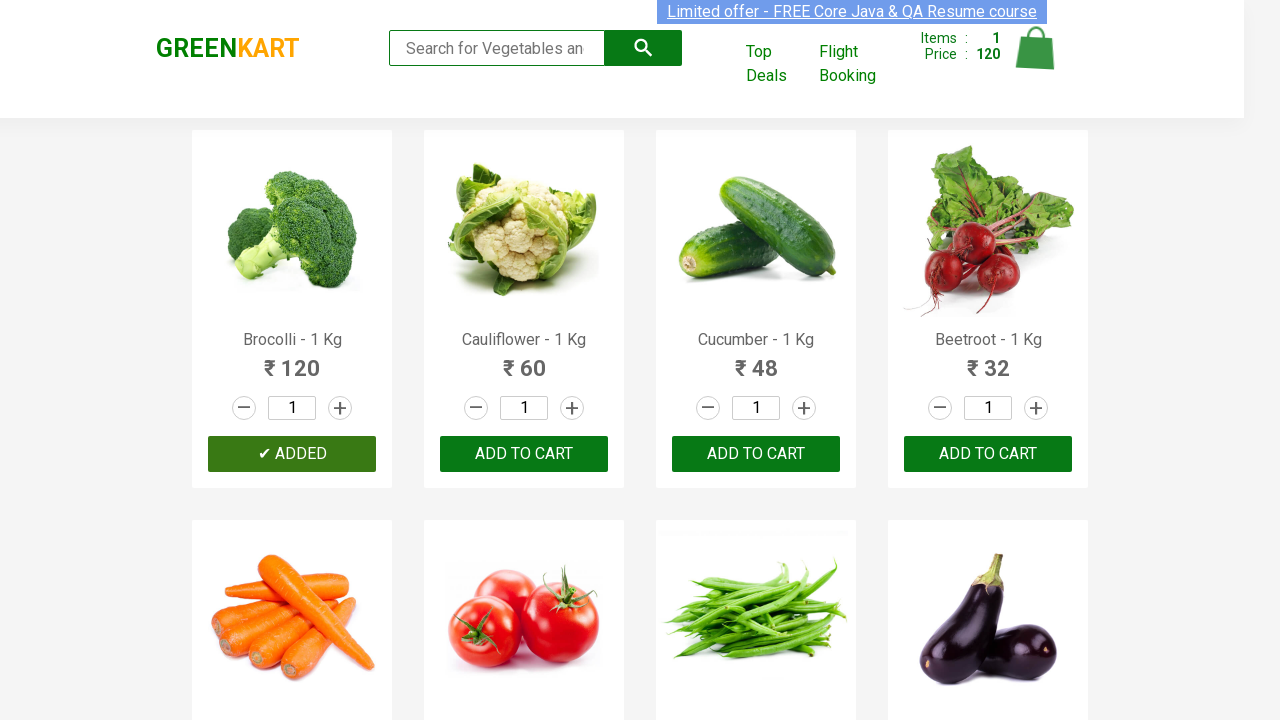

Added Cucumber to cart at (756, 454) on div.product-action button >> nth=2
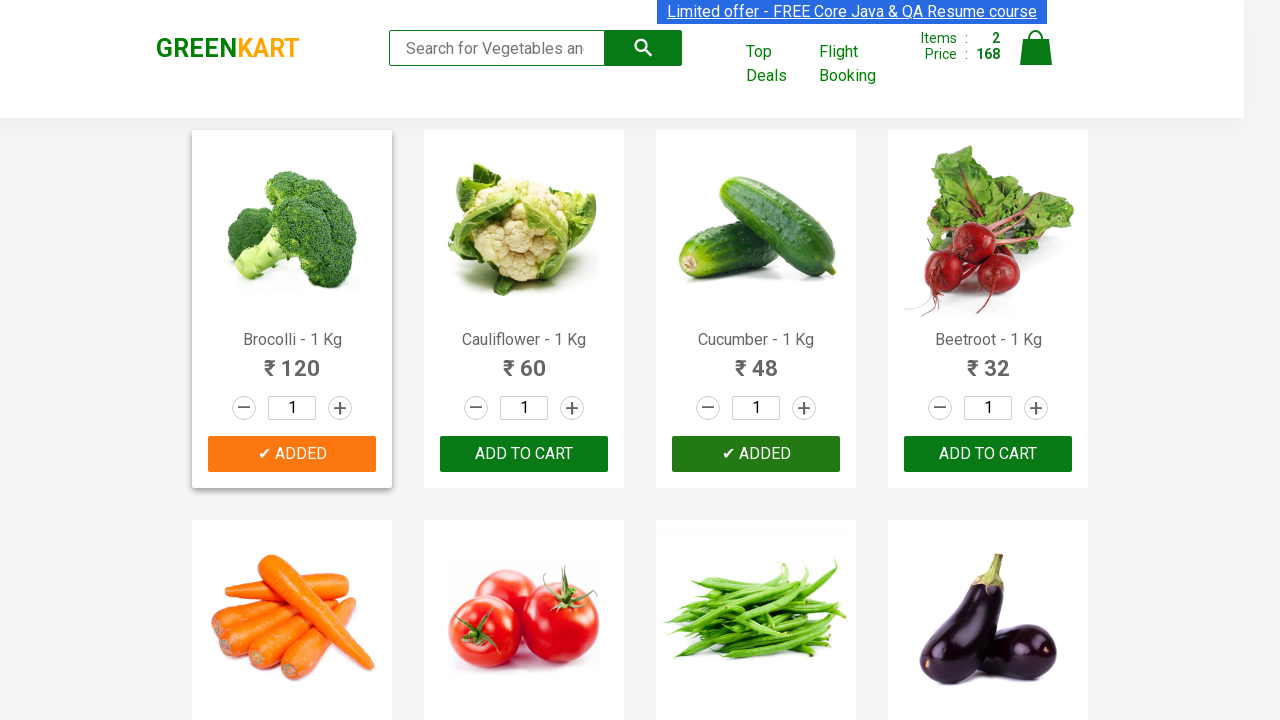

Added Beetroot to cart at (988, 454) on div.product-action button >> nth=3
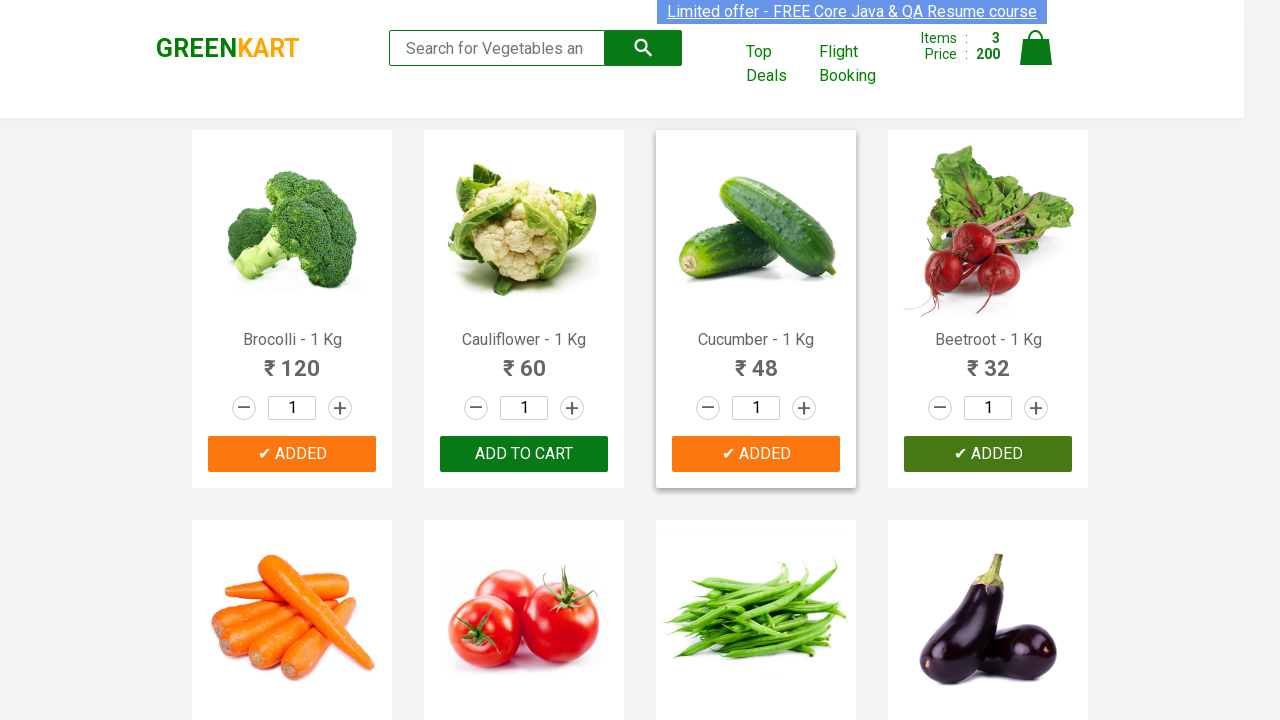

Added Tomato to cart at (524, 360) on div.product-action button >> nth=5
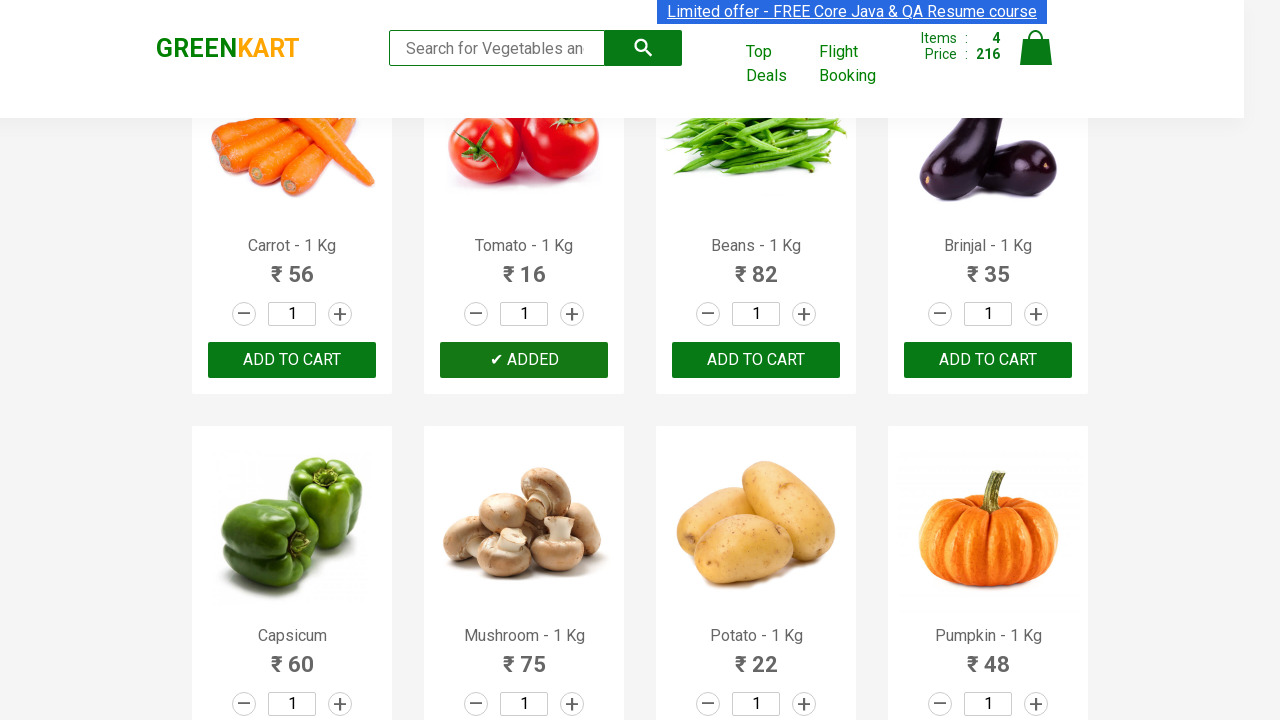

Clicked on cart icon to view cart at (1036, 48) on img[alt='Cart']
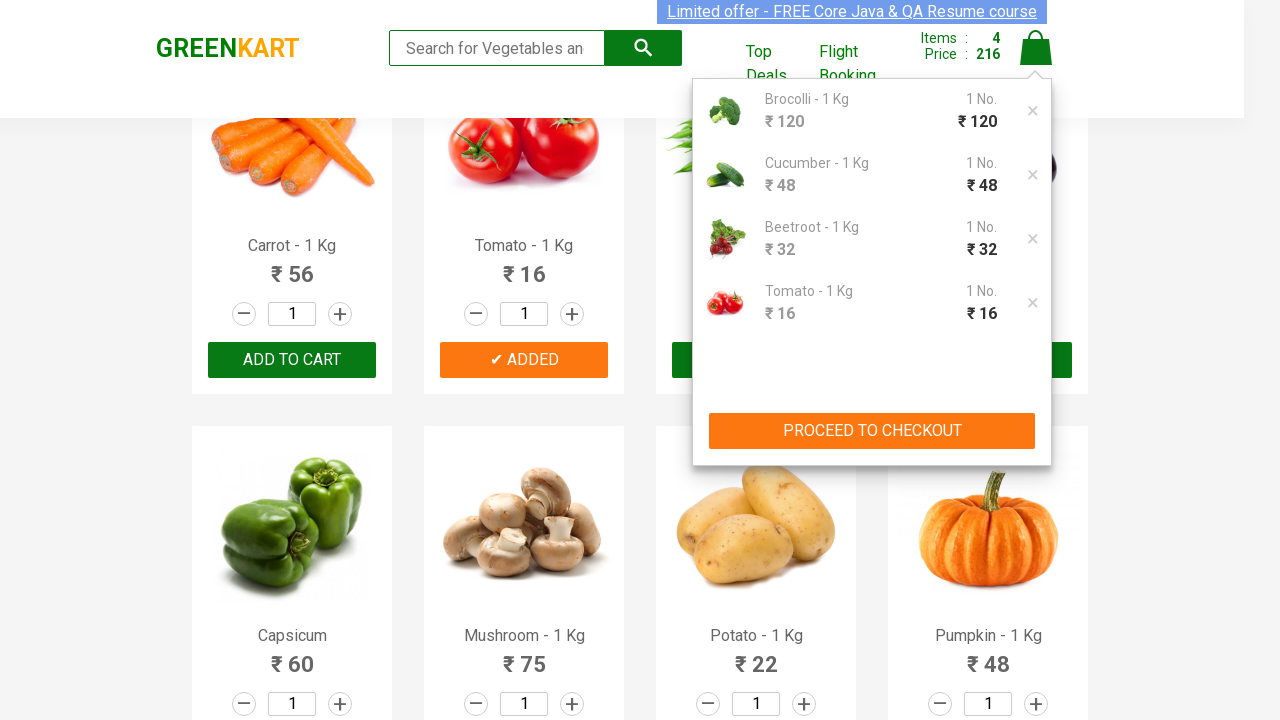

Clicked PROCEED TO CHECKOUT button at (872, 431) on xpath=//button[contains(text(),'PROCEED TO CHECKOUT')]
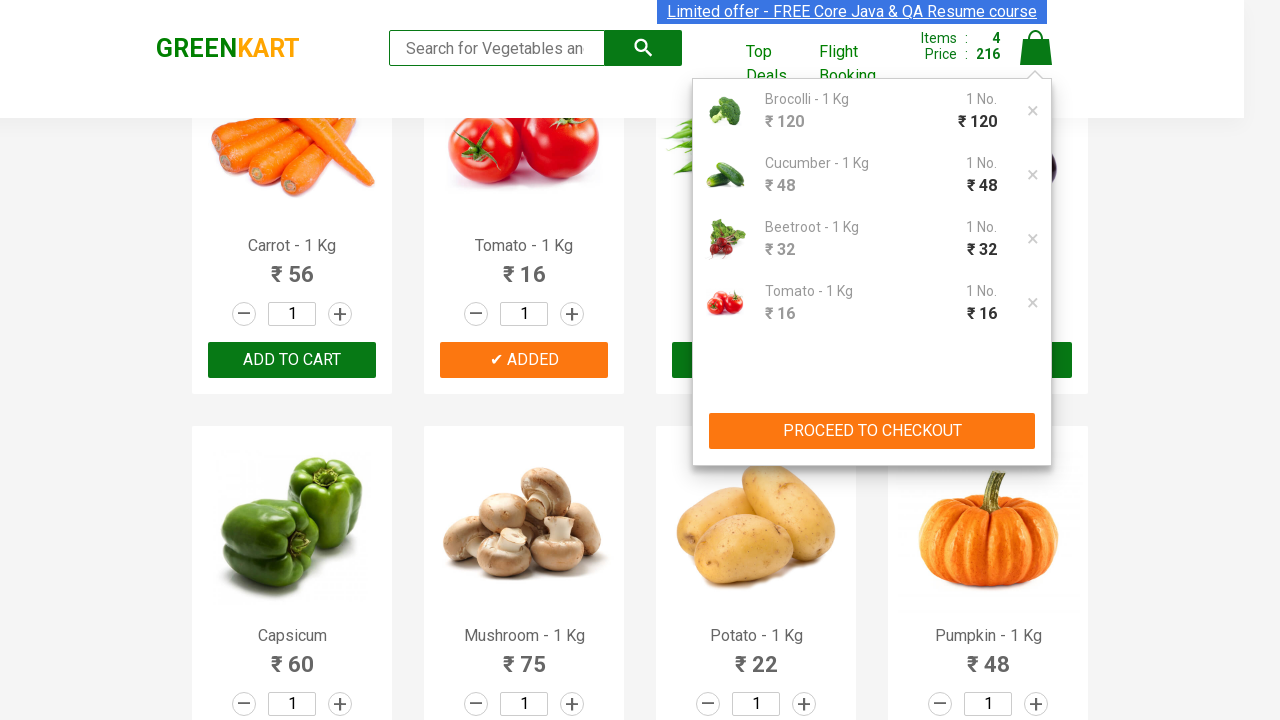

Entered promo code 'rahulshettyacademy' on input.promoCode
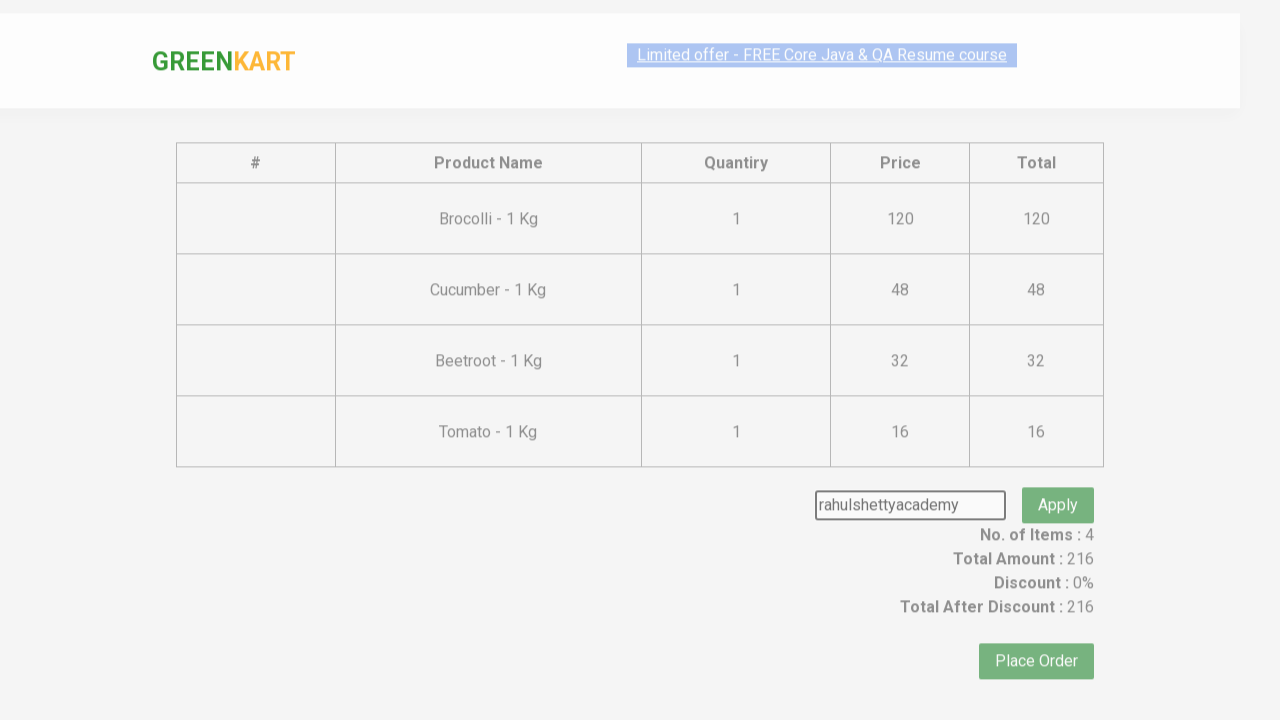

Clicked apply promo button at (1058, 477) on button.promoBtn
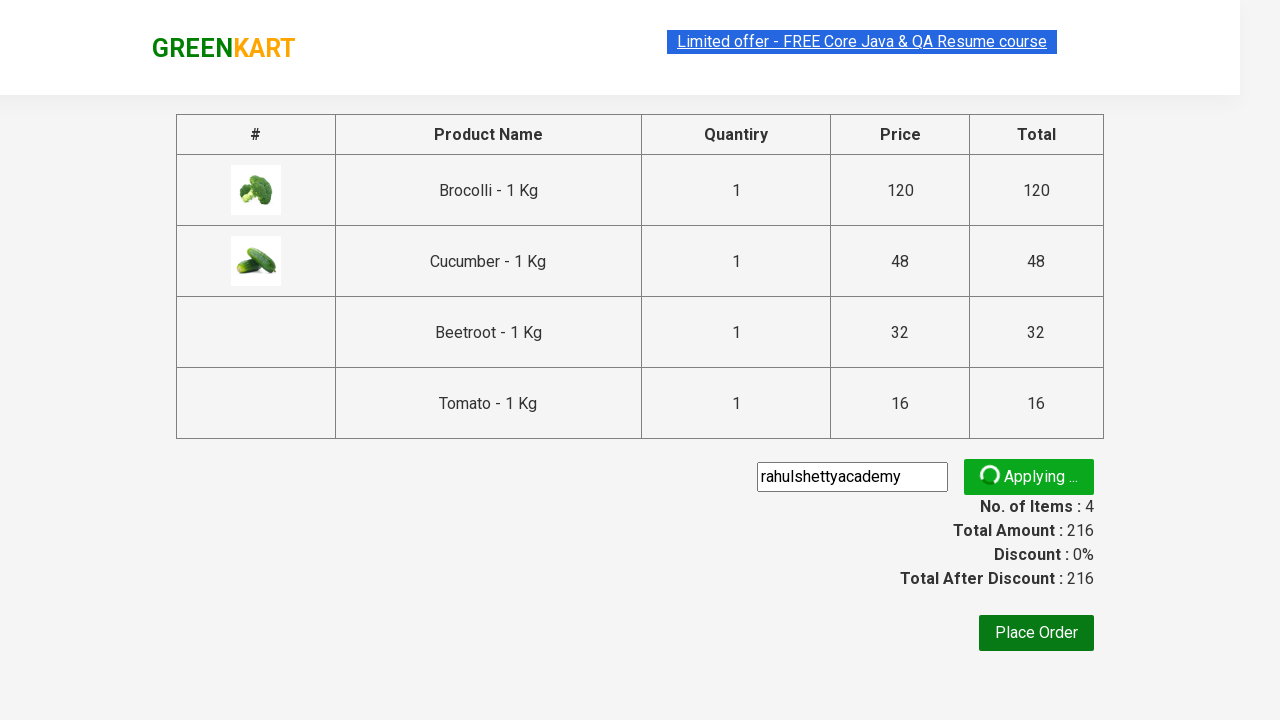

Promo code successfully applied
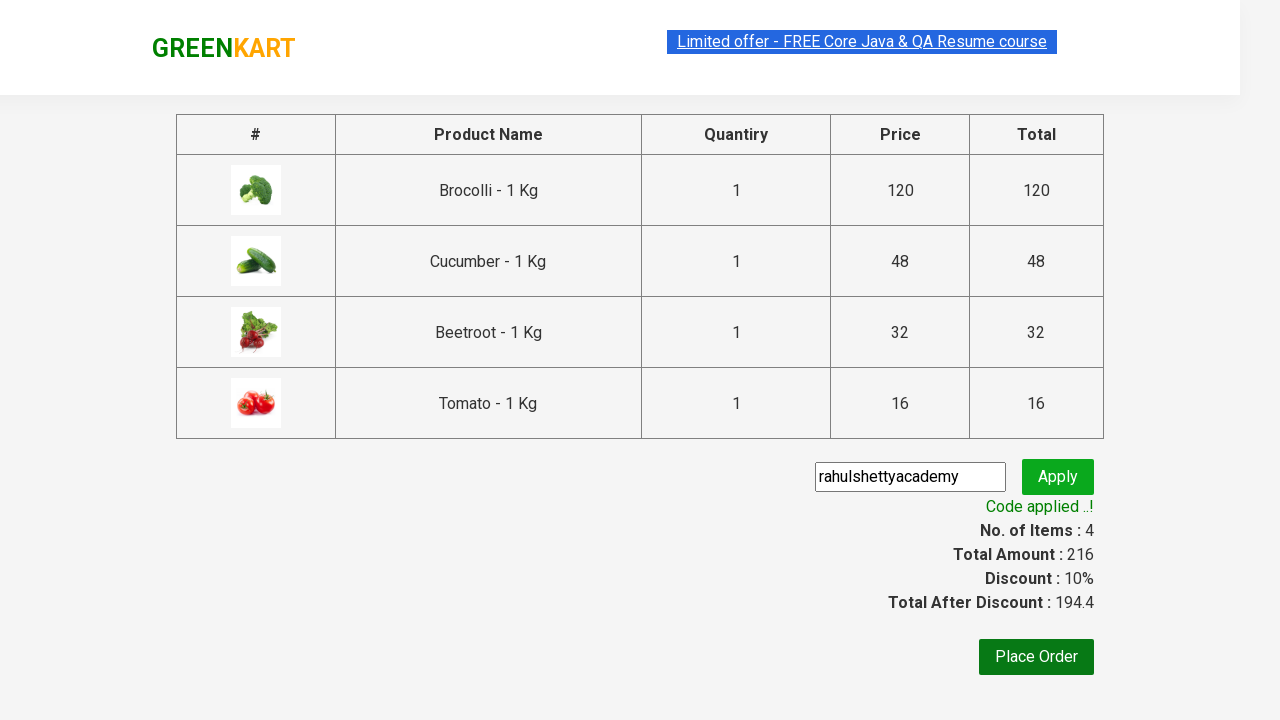

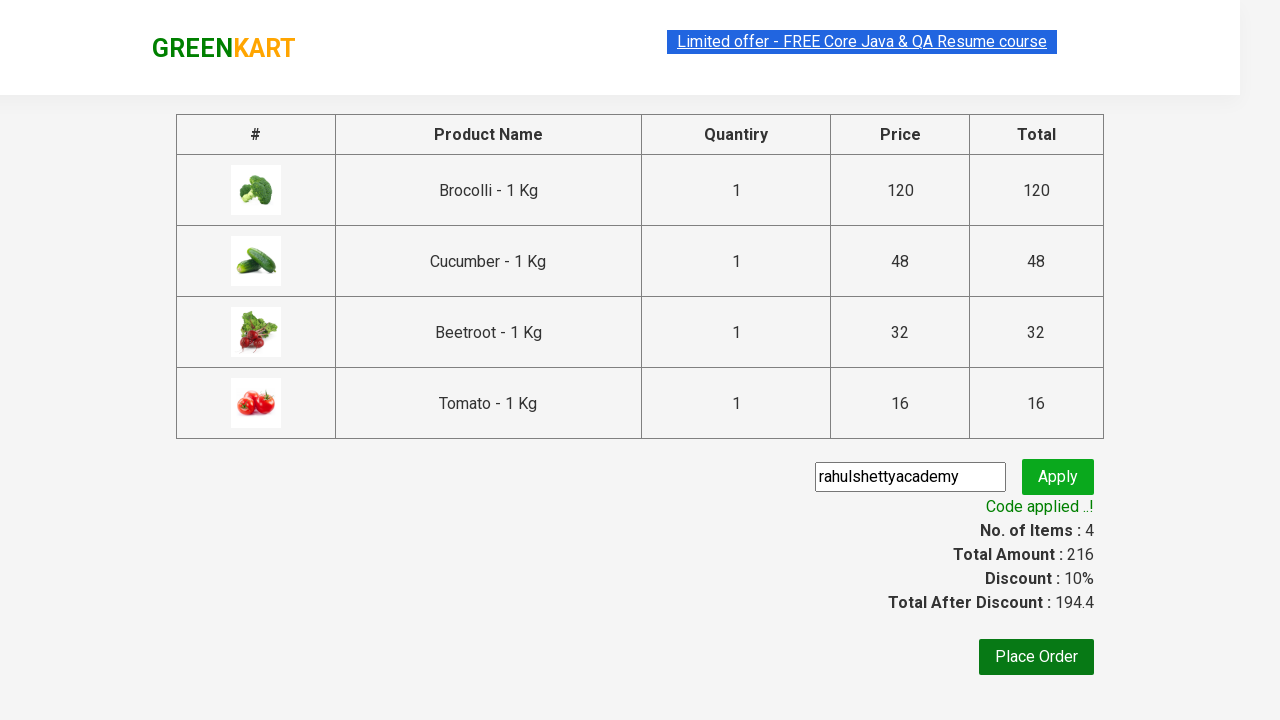